Tests browser navigation commands by navigating between two websites and using back, forward, and refresh functions

Starting URL: https://www.nopcommerce.com/en

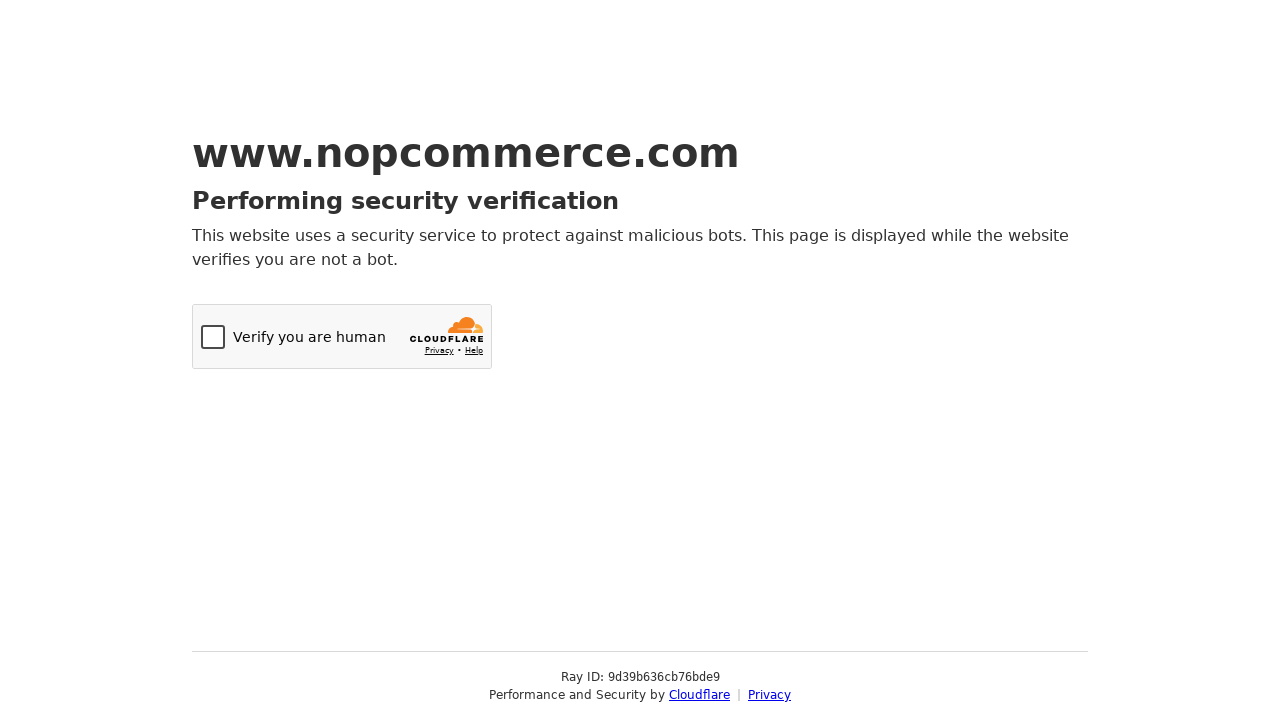

Navigated to https://www.orangehrm.com/
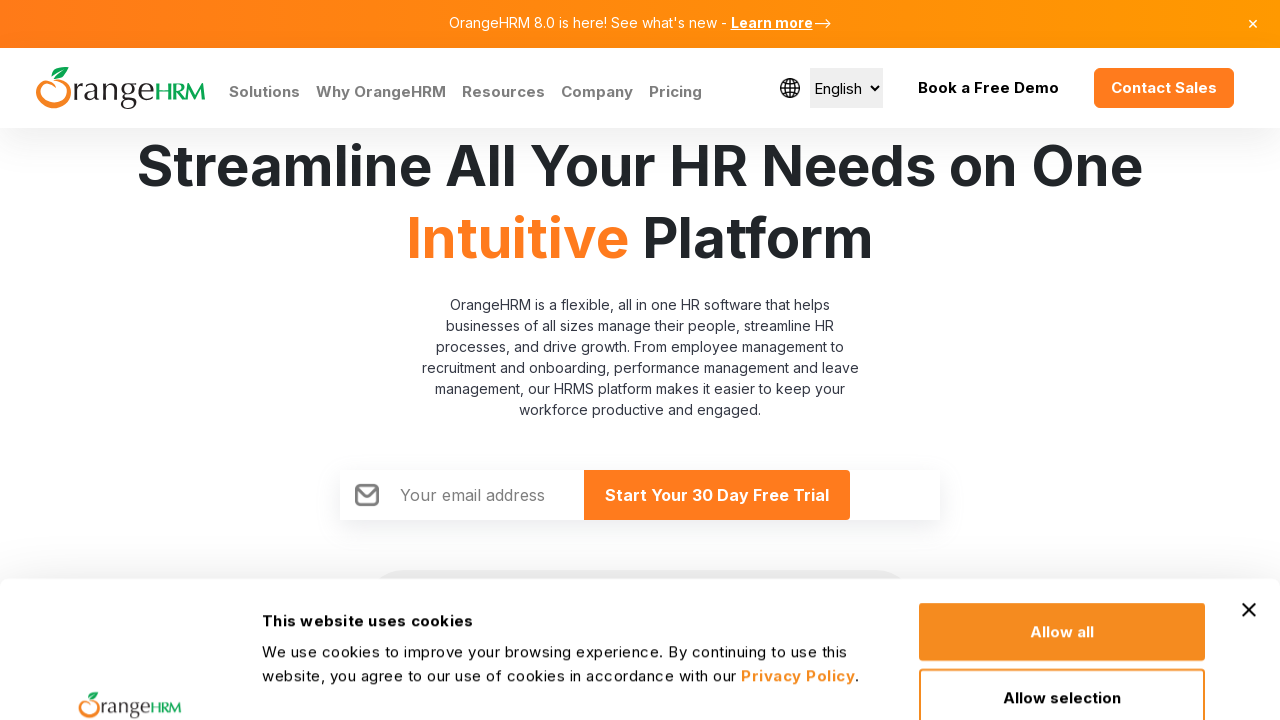

Navigated back to https://www.nopcommerce.com/en
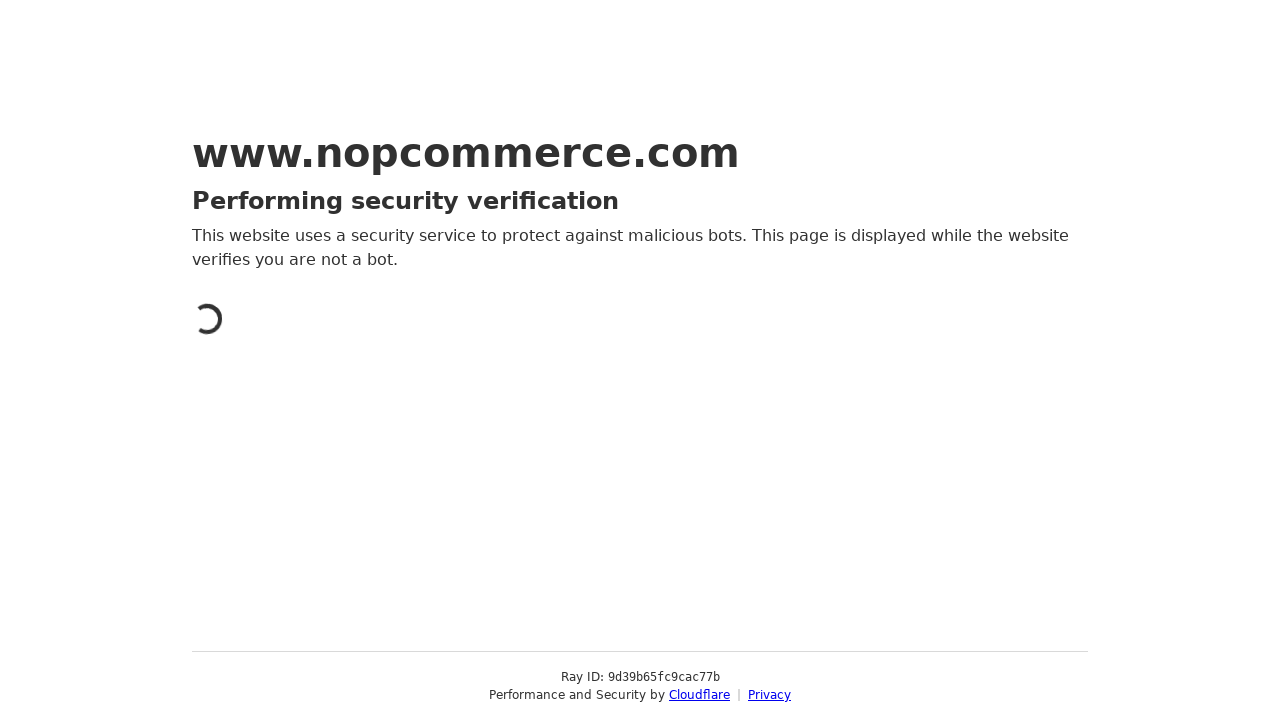

Navigated forward to https://www.orangehrm.com/
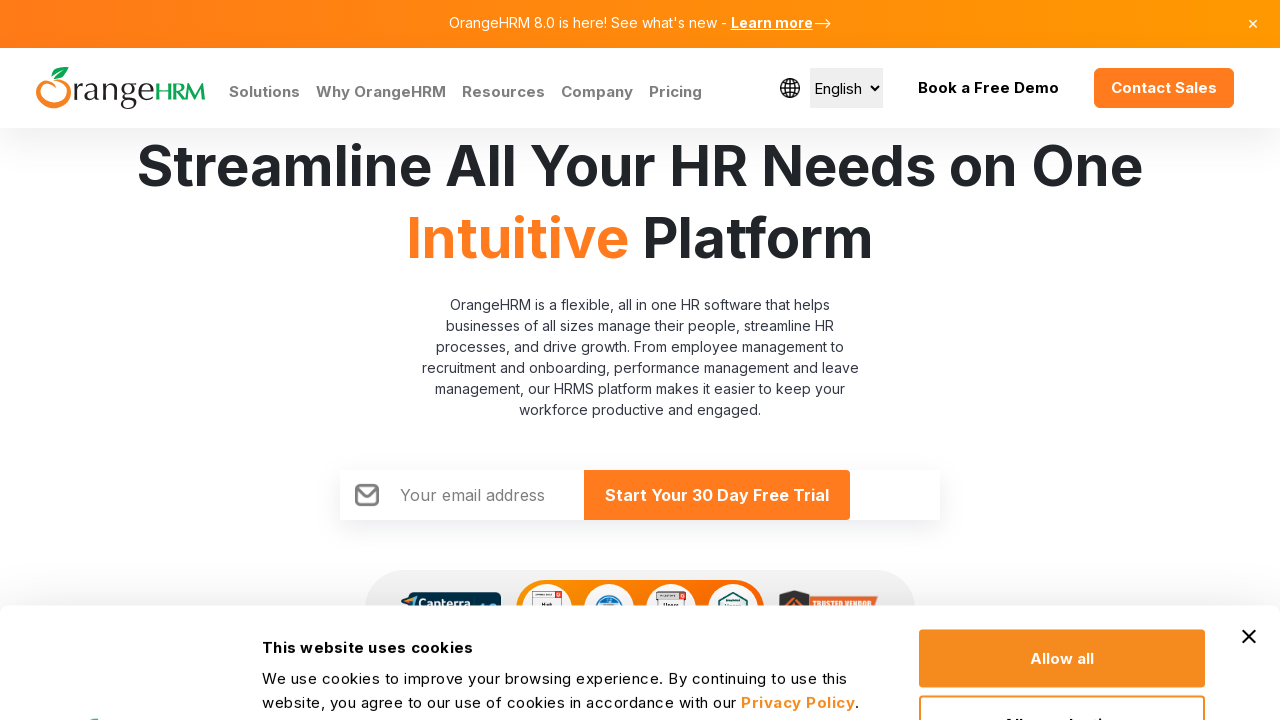

Refreshed the current page
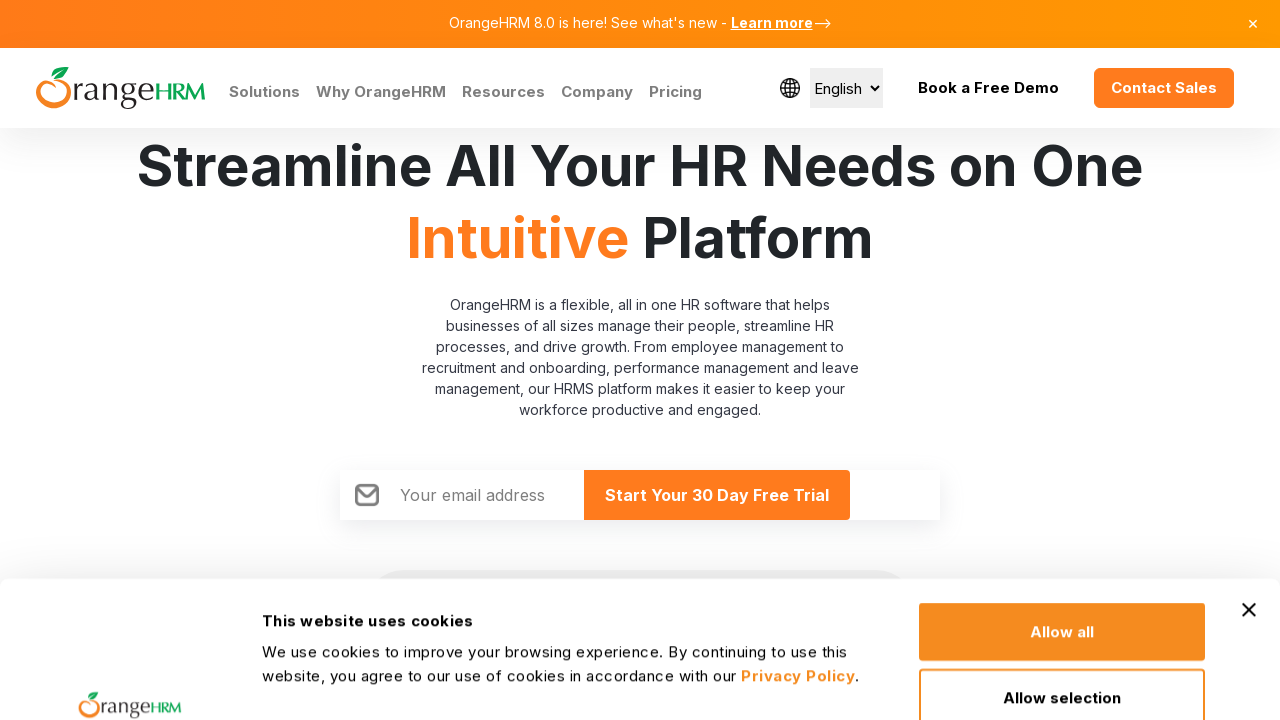

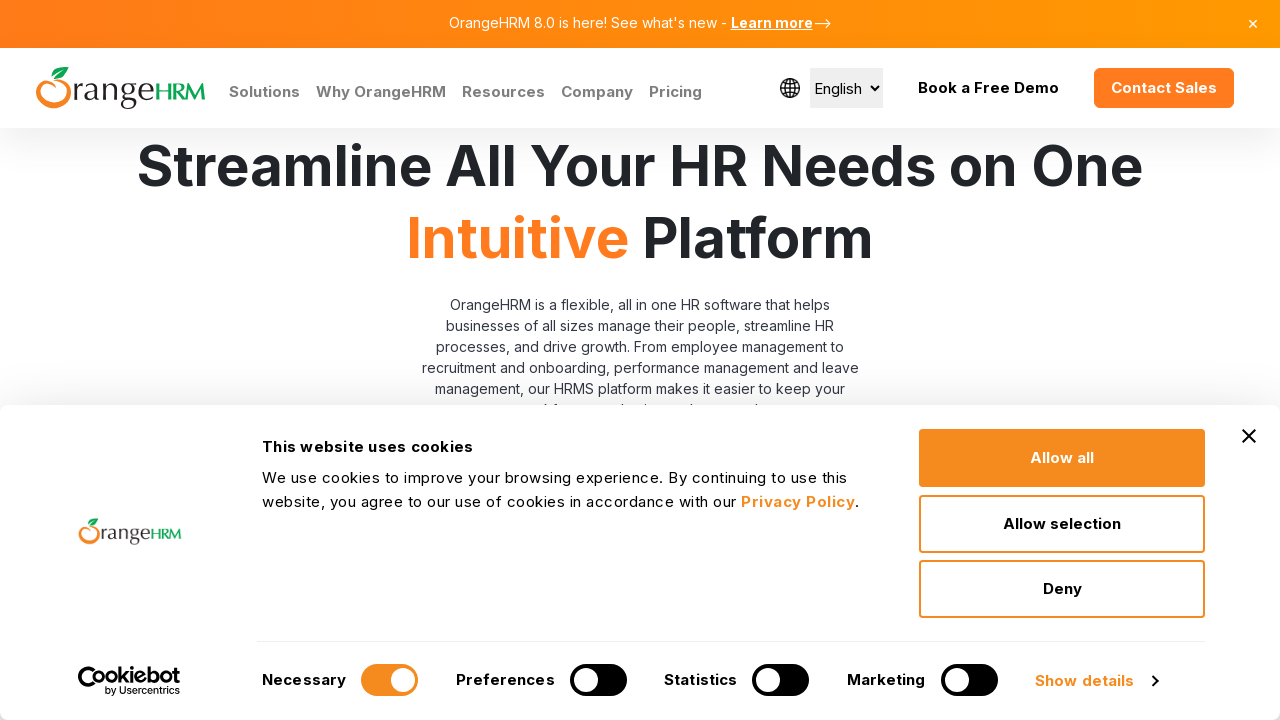